Tests dynamic loading of newly created elements by clicking Example 2, starting the loading process, and verifying the dynamically added text shows "Hello World!"

Starting URL: https://the-internet.herokuapp.com/dynamic_loading

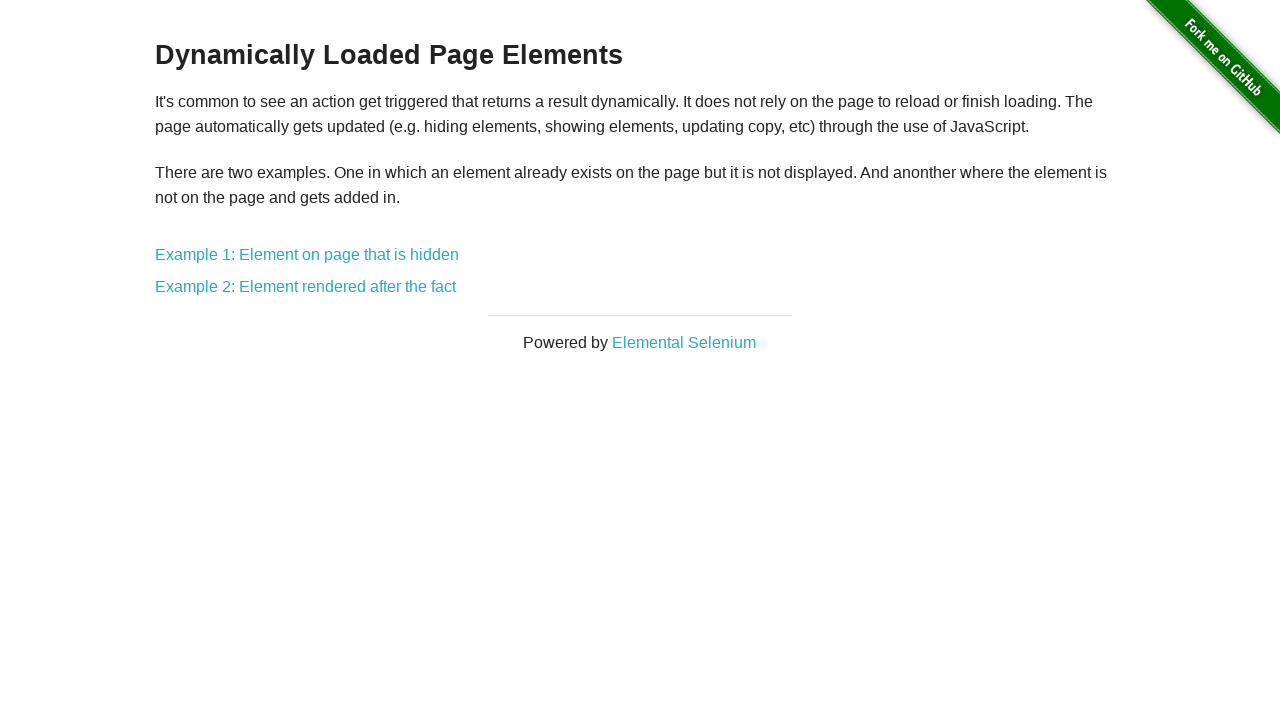

Clicked on Example 2 link at (306, 287) on a[href='/dynamic_loading/2']
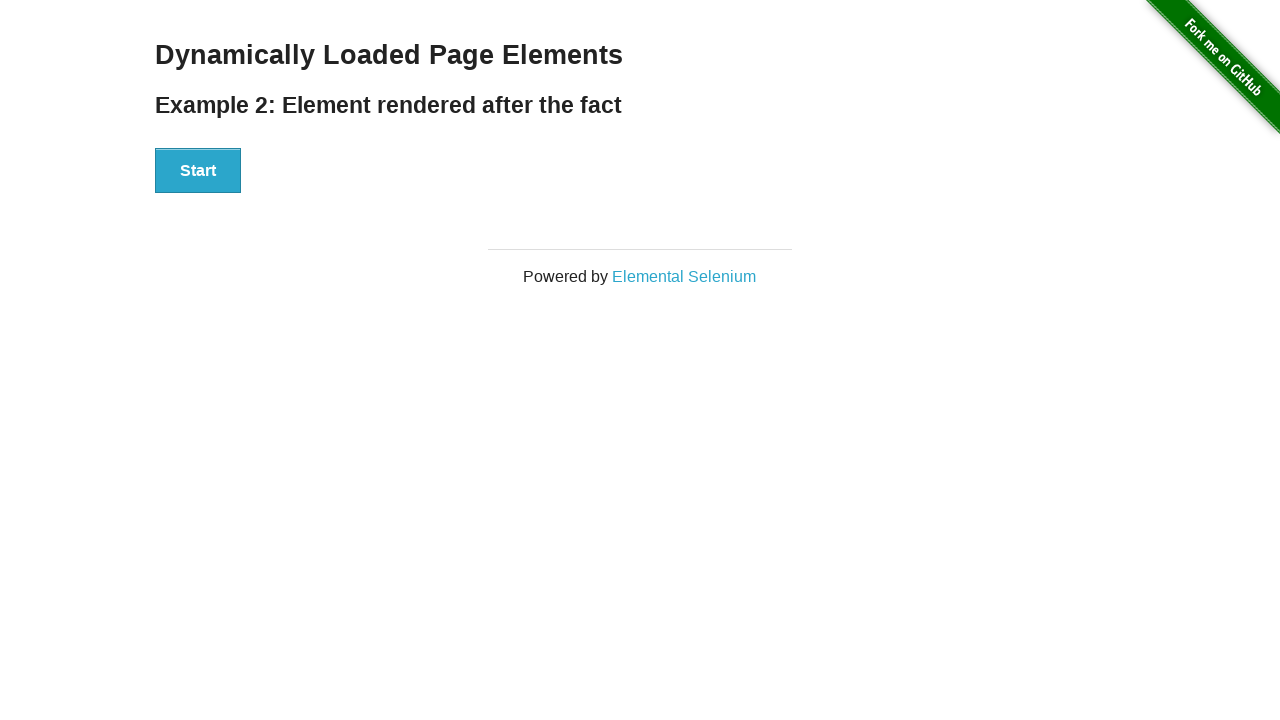

Clicked Start button to begin dynamic loading at (198, 171) on button:has-text('Start')
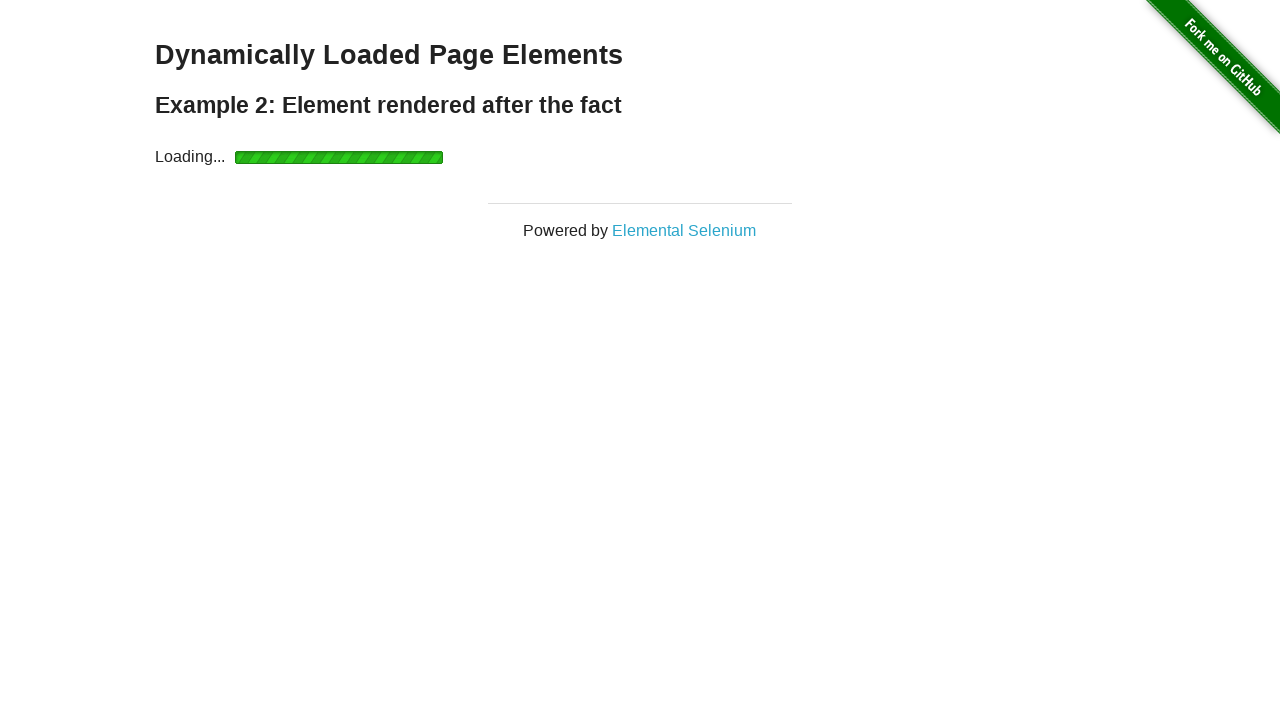

Dynamically created element #finish appeared
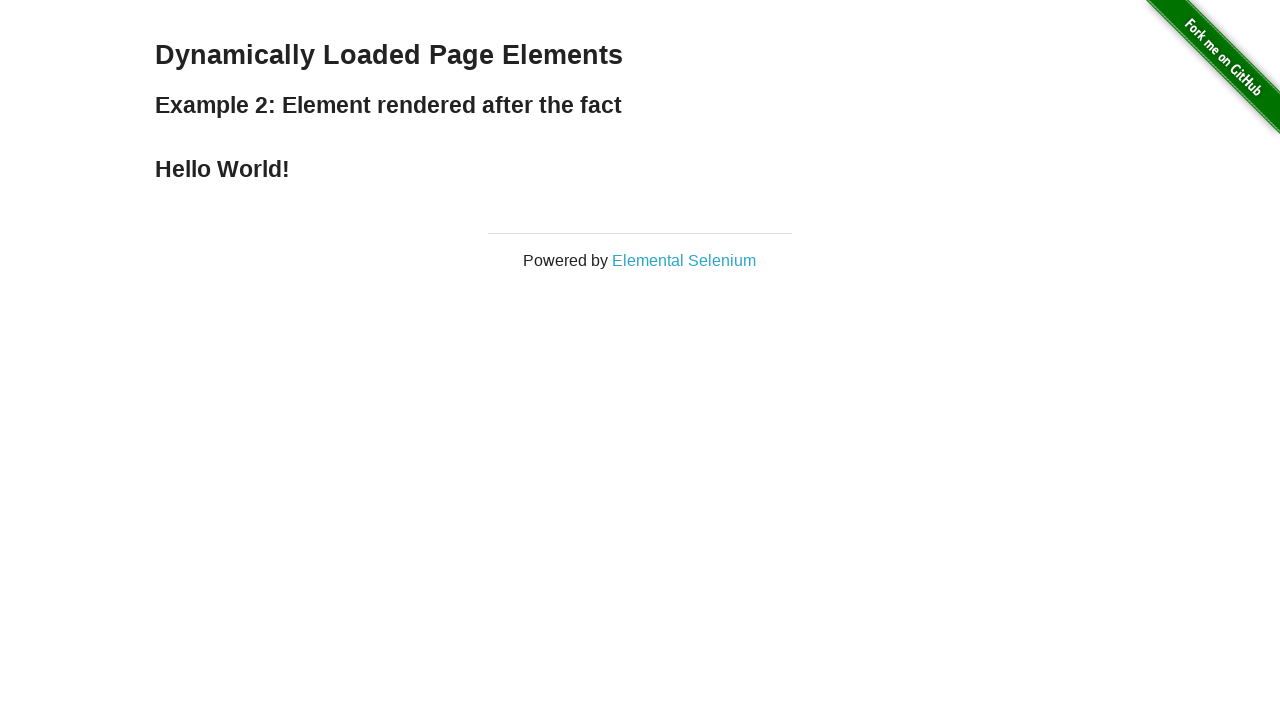

Retrieved text from #finish h4 element
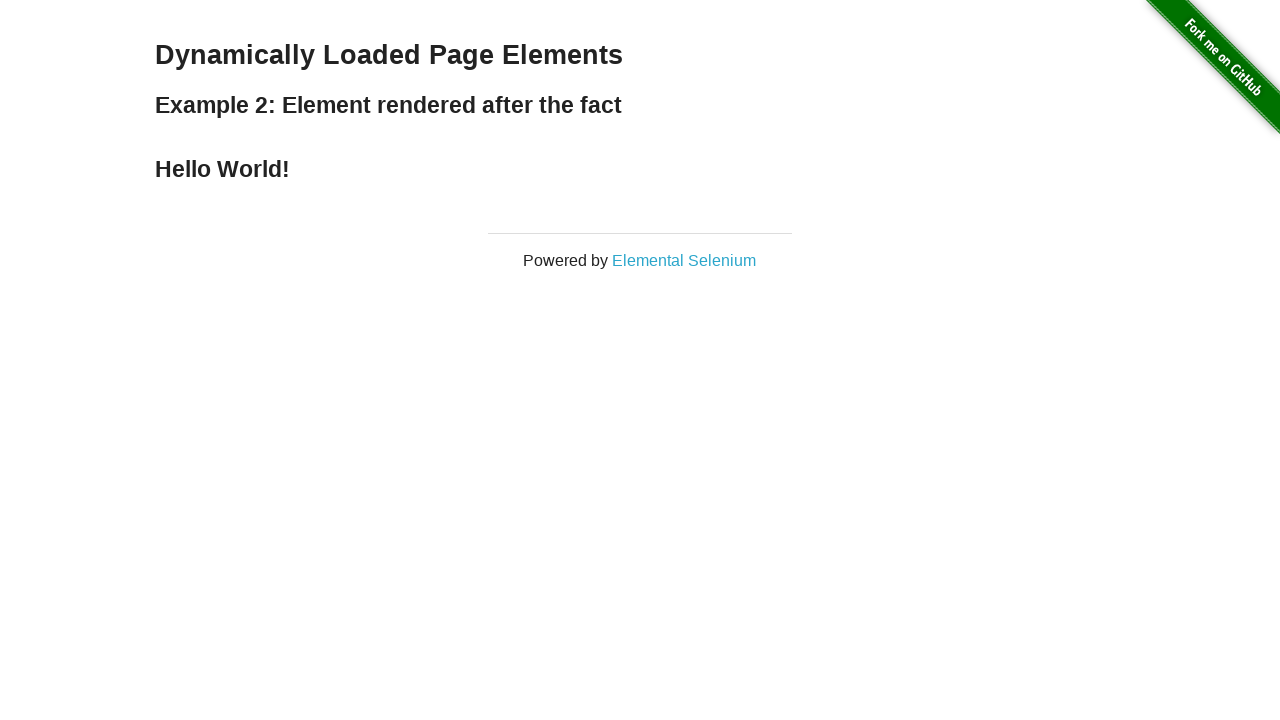

Verified that dynamically loaded text equals 'Hello World!'
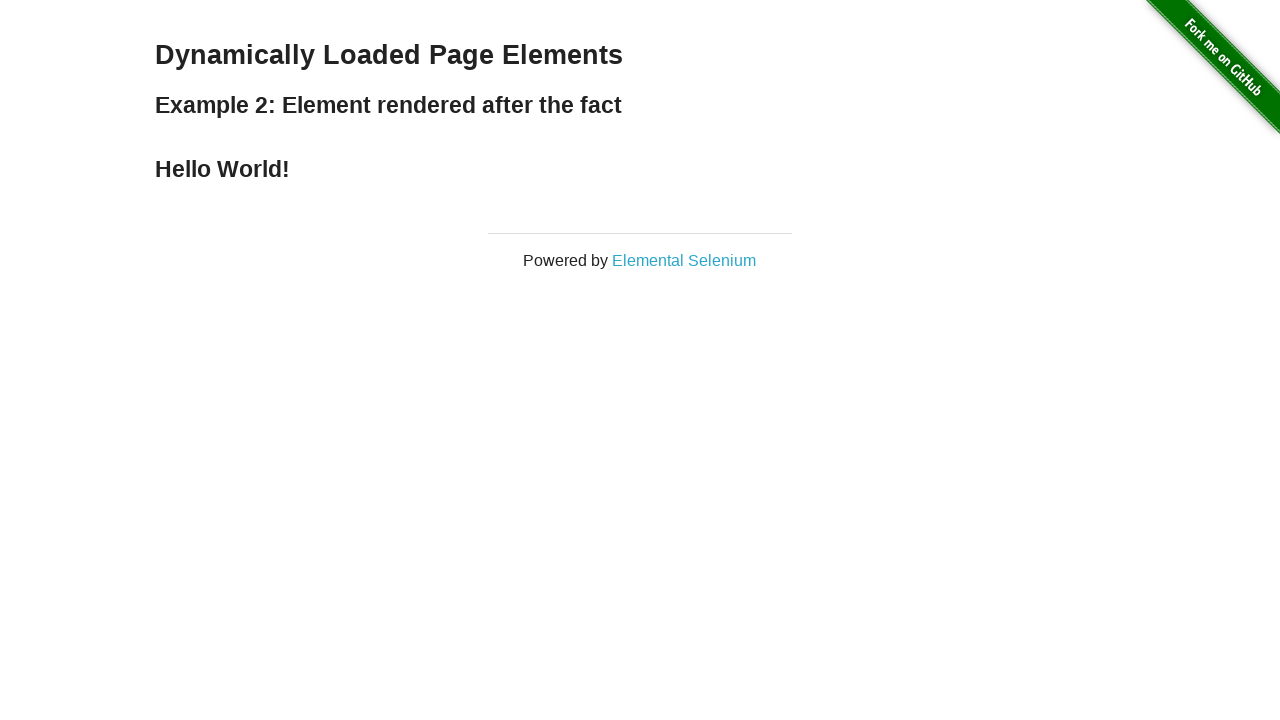

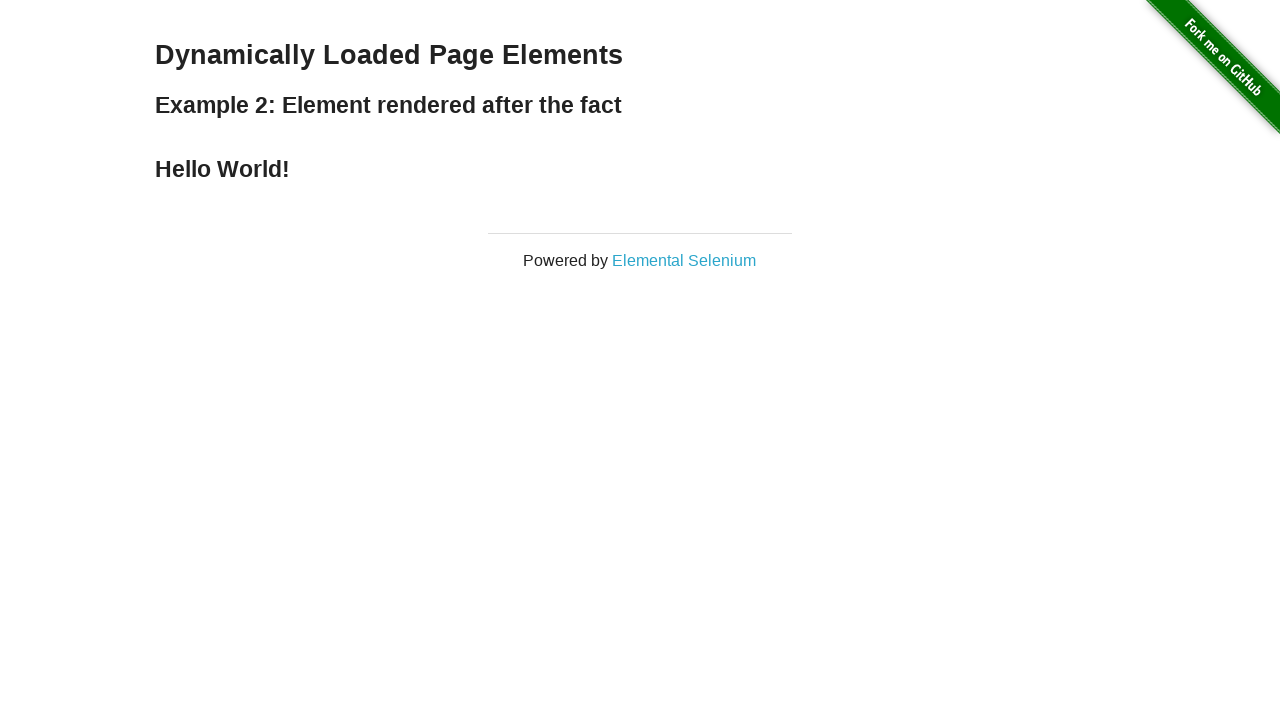